Simple test that navigates to a page and clicks on a div element, verifying basic page interaction.

Starting URL: https://vprismqc.vidgyor.com/

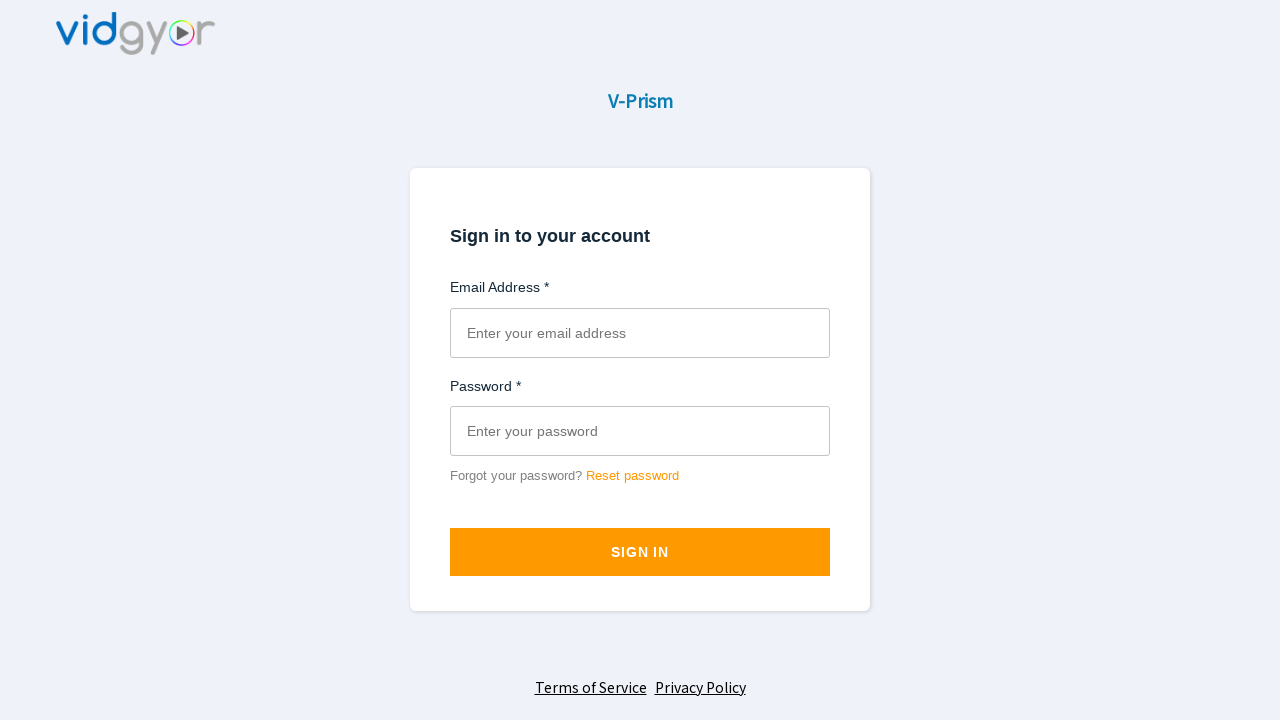

Navigated to https://vprismqc.vidgyor.com/
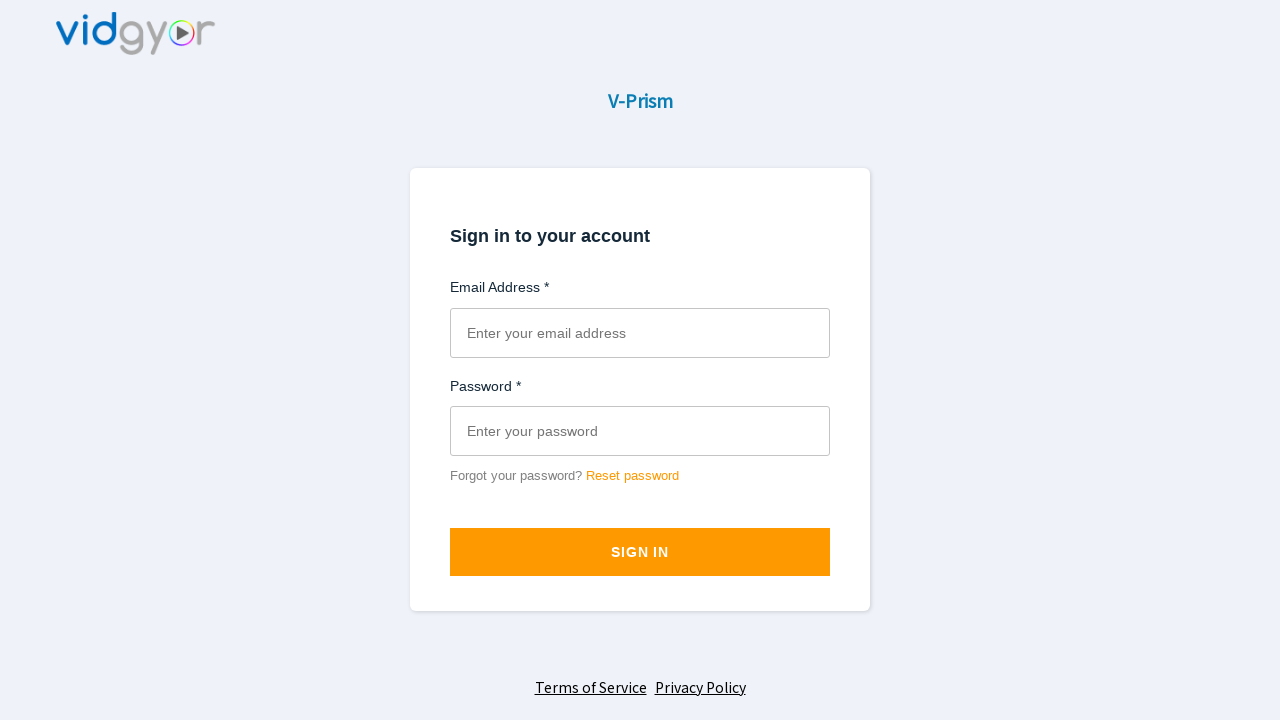

Clicked on div element at (640, 360) on div
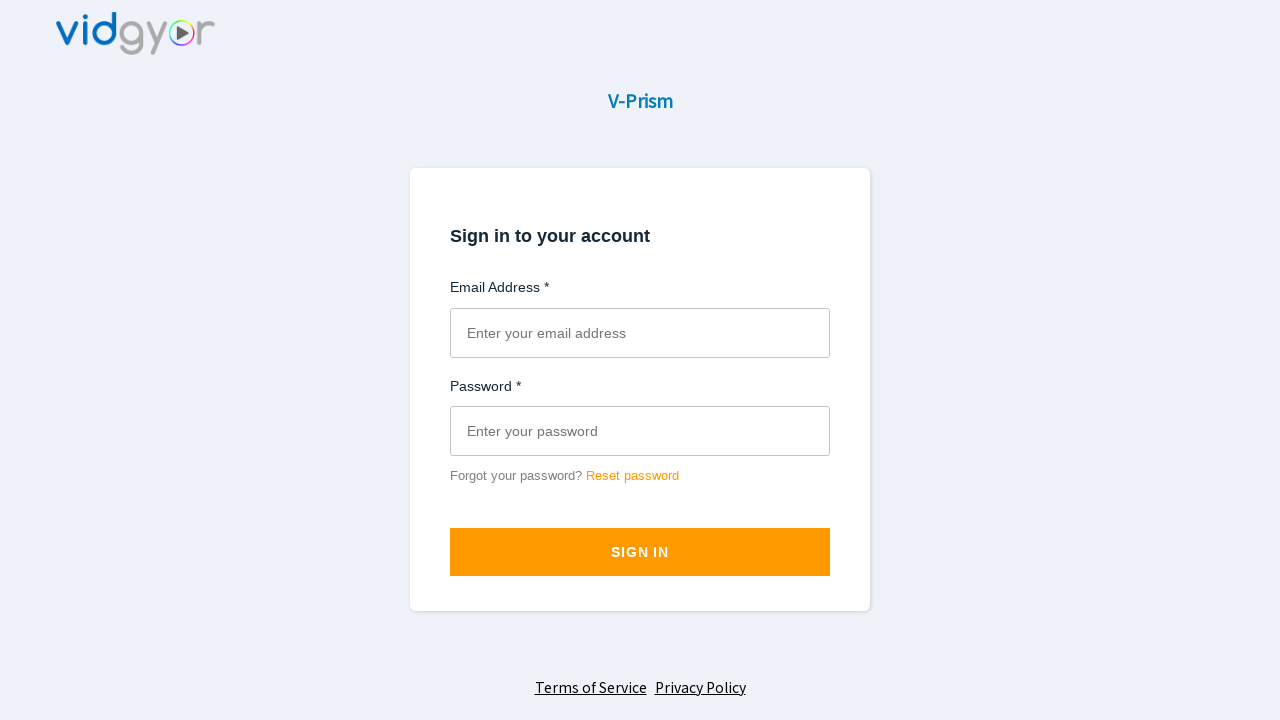

Verified page title exists
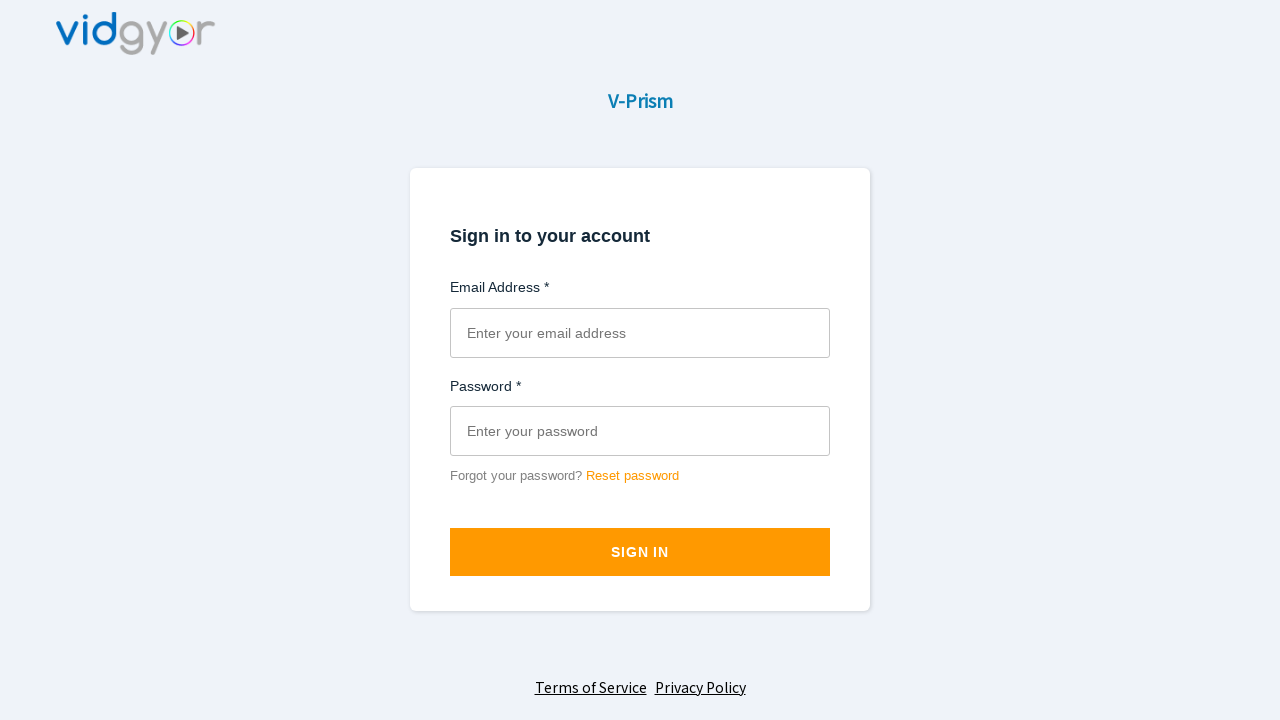

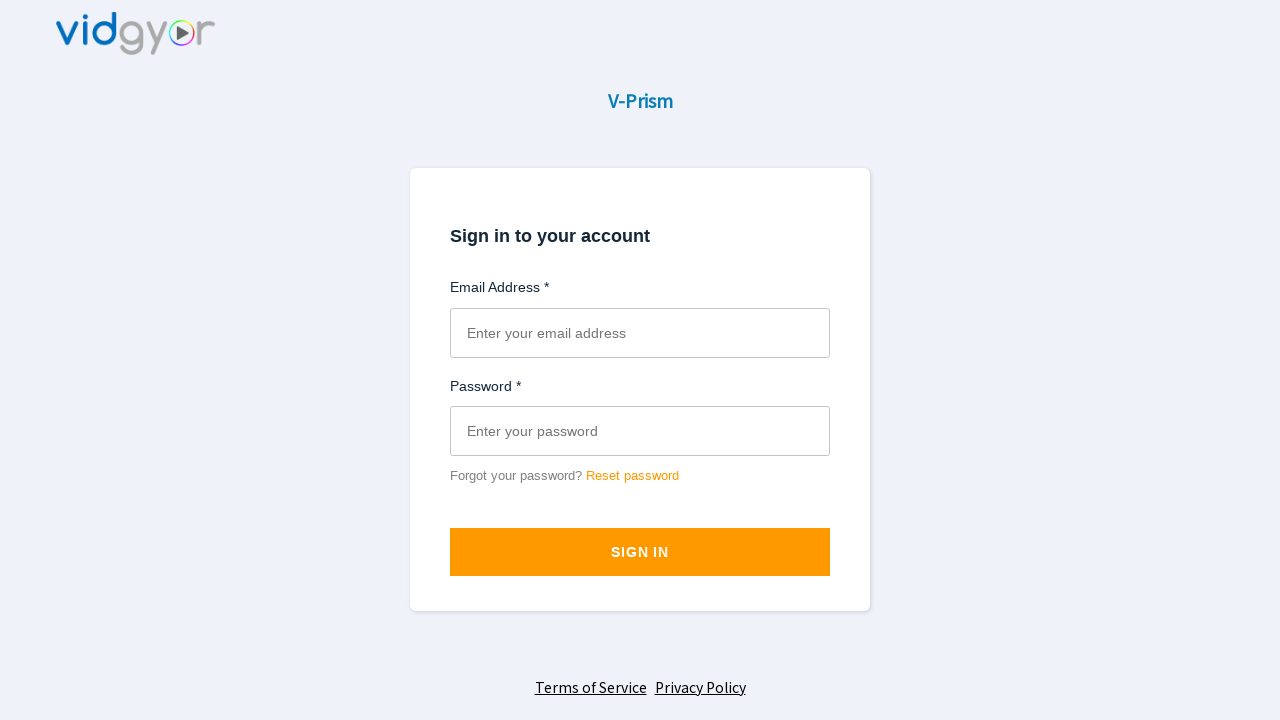